Navigates to The Internet test site and clicks on the first link in the list of examples

Starting URL: http://the-internet.herokuapp.com/

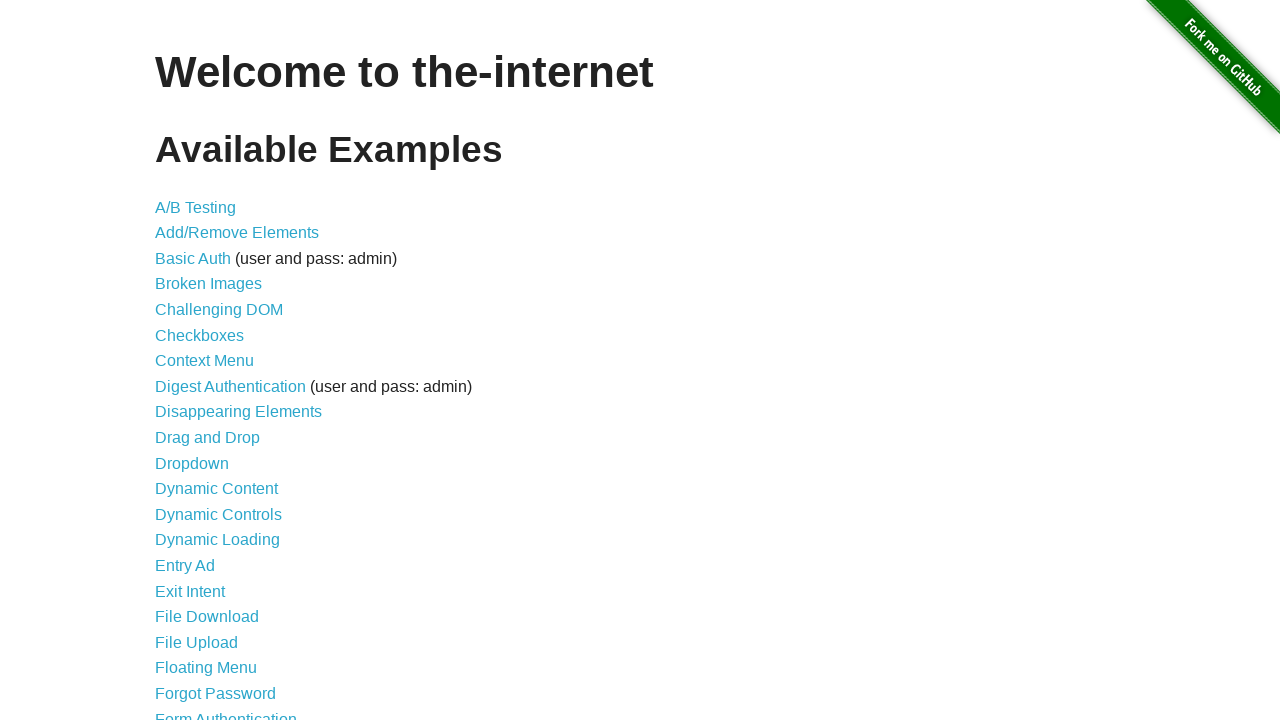

Navigated to The Internet test site homepage
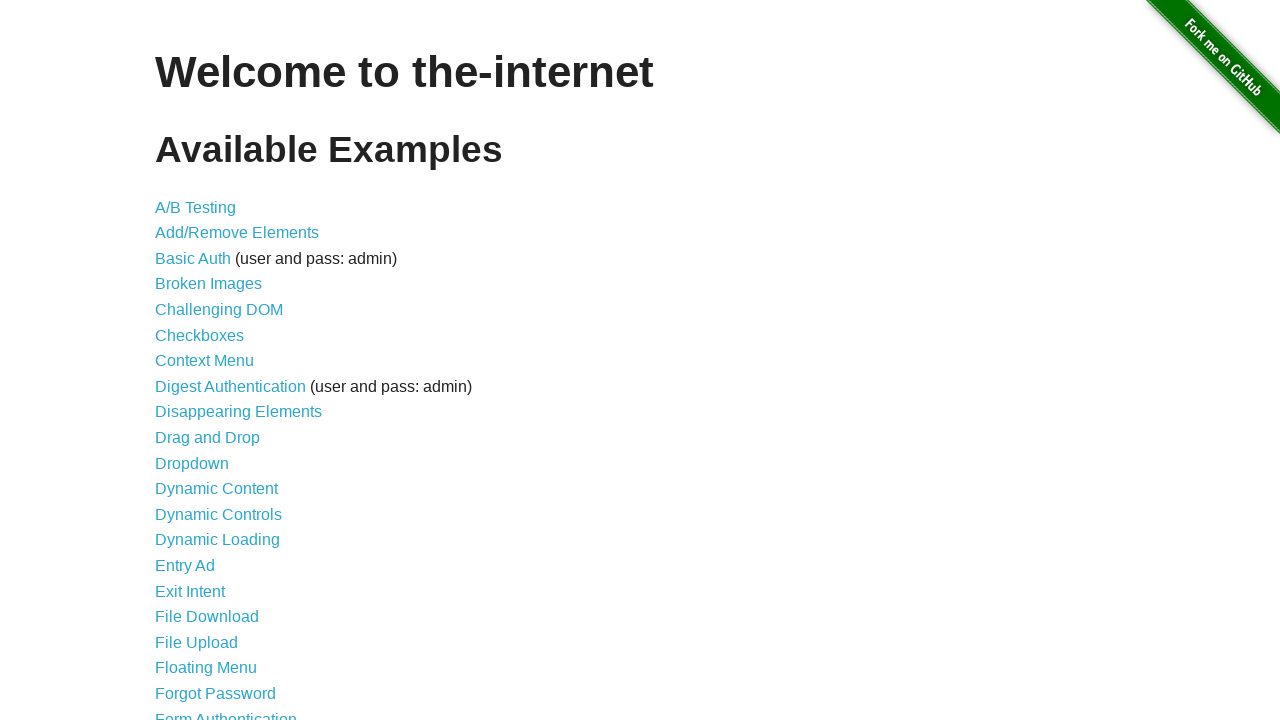

Clicked the first link in the examples list at (196, 207) on div.row:nth-child(2) div.large-12.columns:nth-child(2) ul:nth-child(4) li:nth-ch
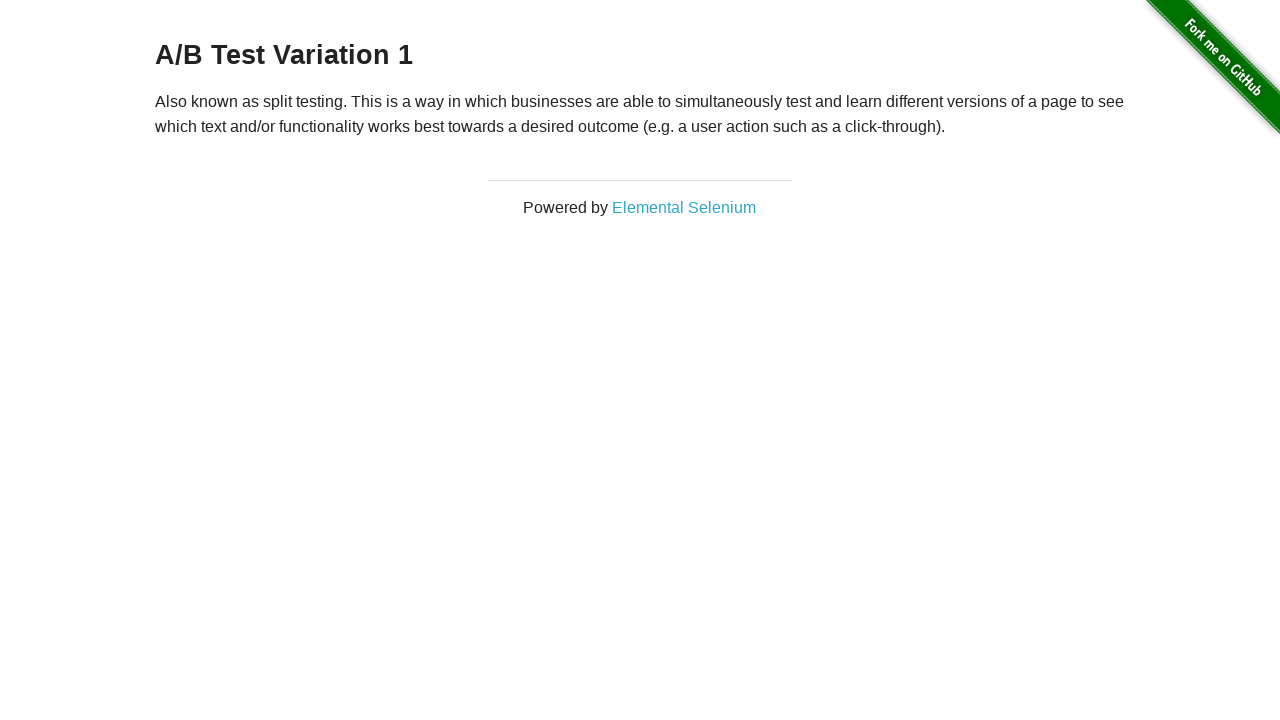

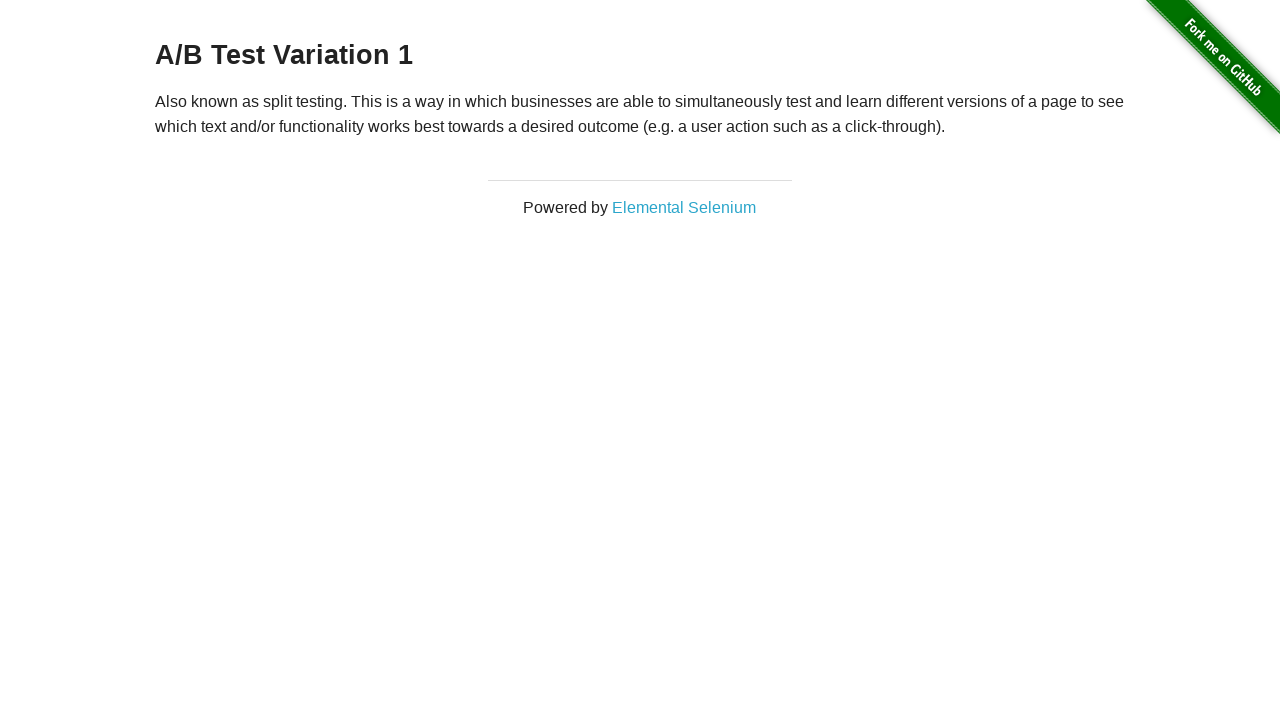